Tests handling a prompt alert by entering text and accepting the prompt dialog

Starting URL: https://demoqa.com/alerts

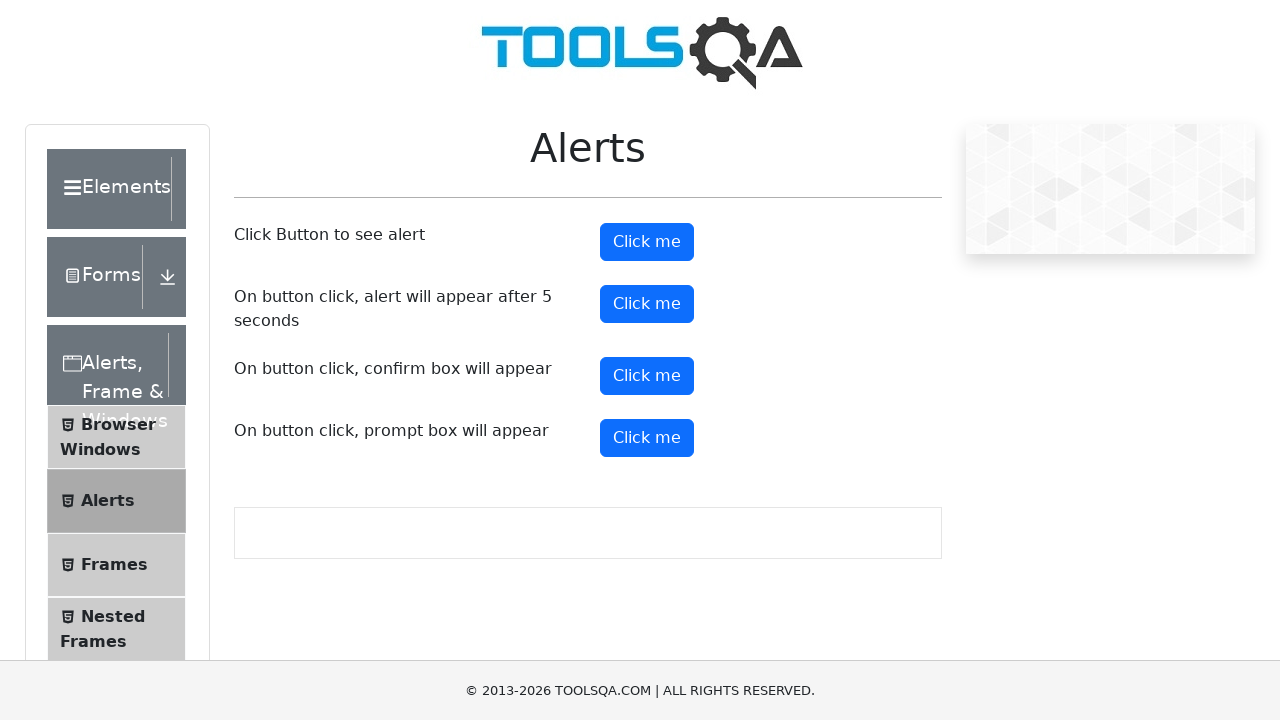

Set up dialog handler to accept prompt with text 'noora'
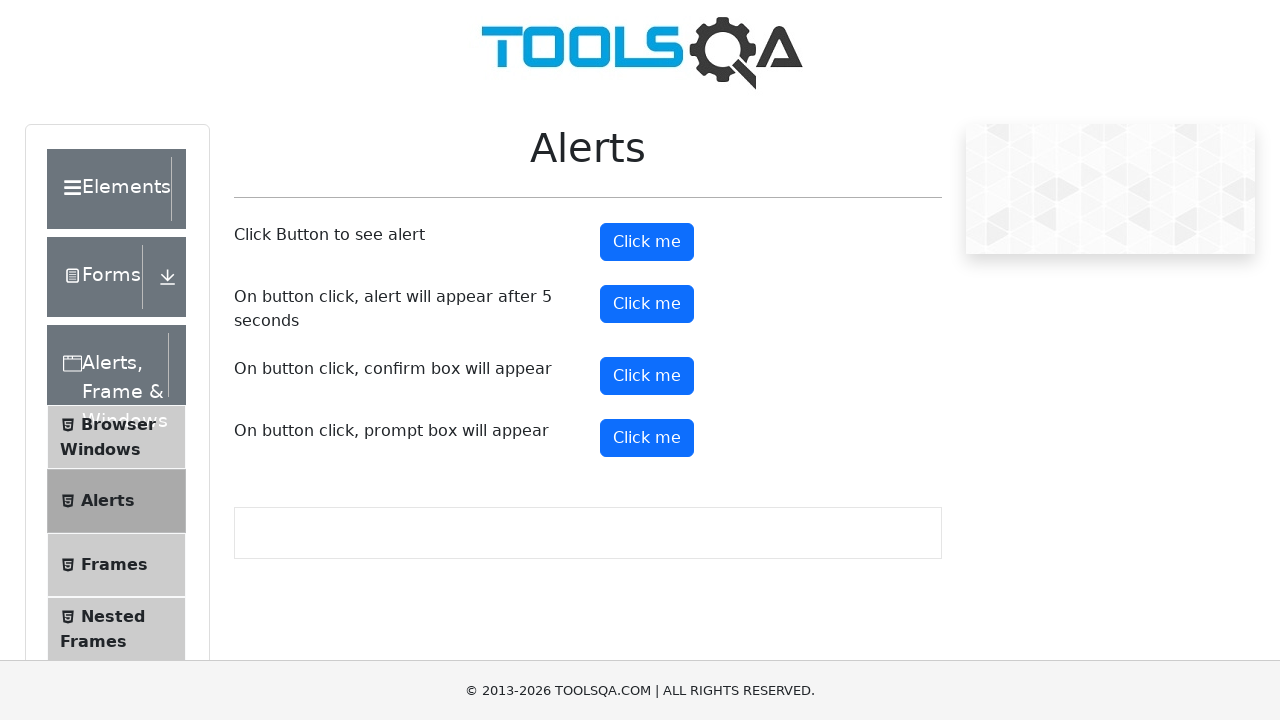

Clicked prompt button to trigger alert dialog at (647, 438) on button#promtButton
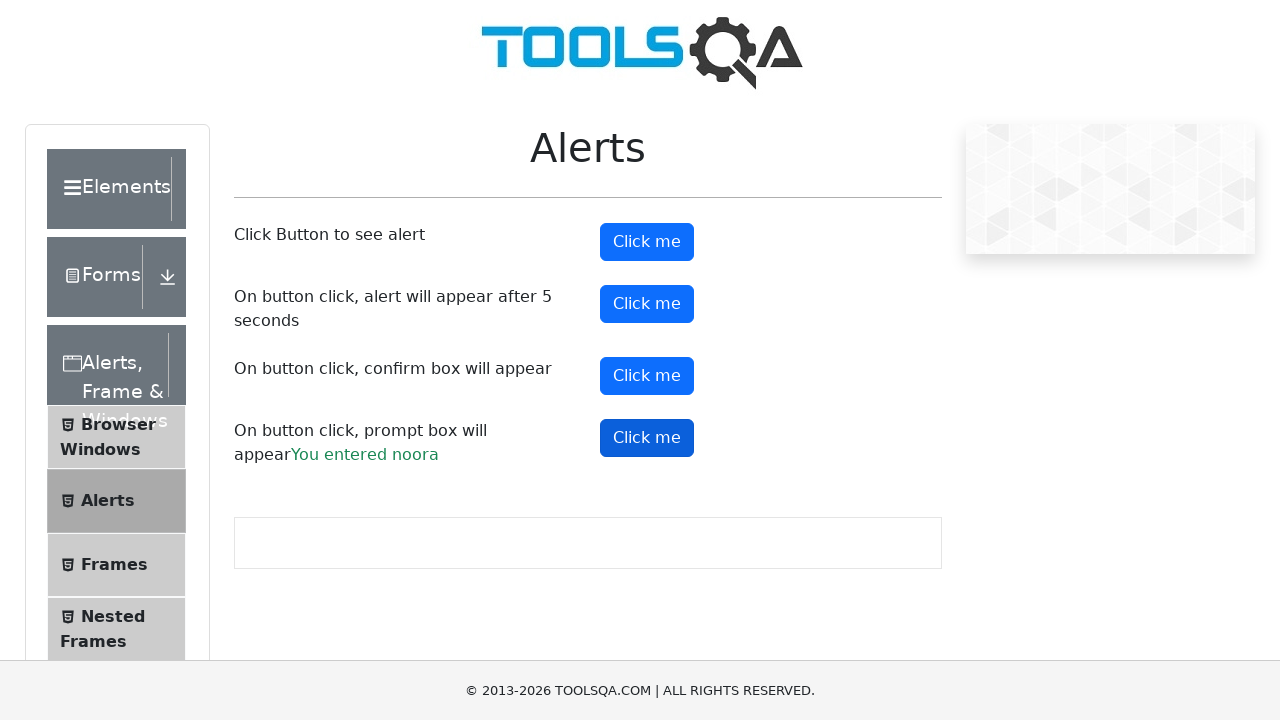

Prompt result text appeared on page
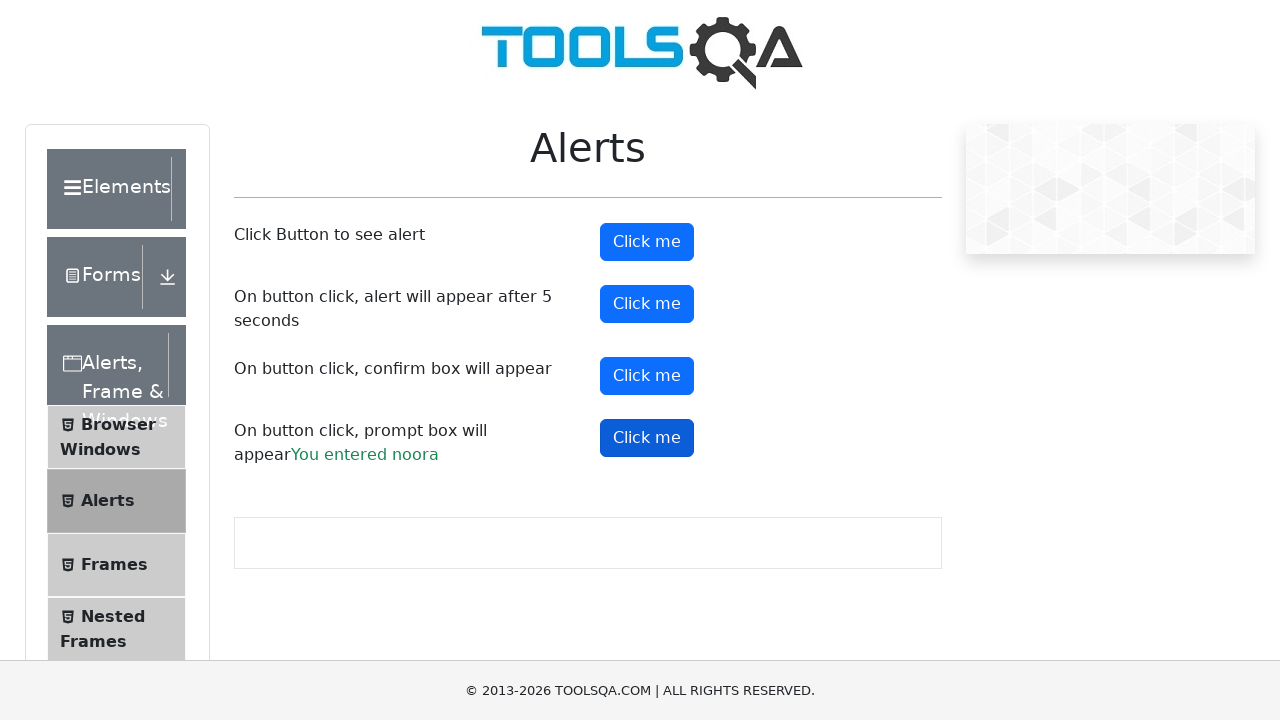

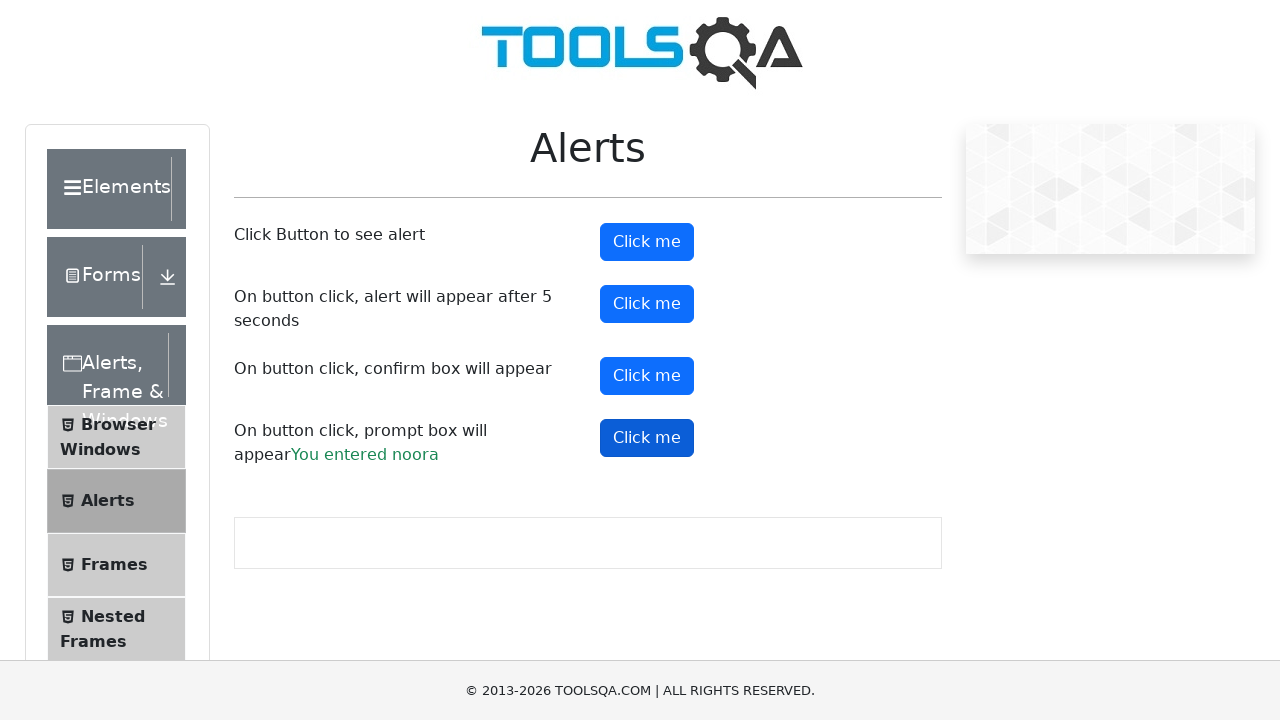